Tests submitting an empty form by clicking Form link and then the submit button

Starting URL: https://formy-project.herokuapp.com/

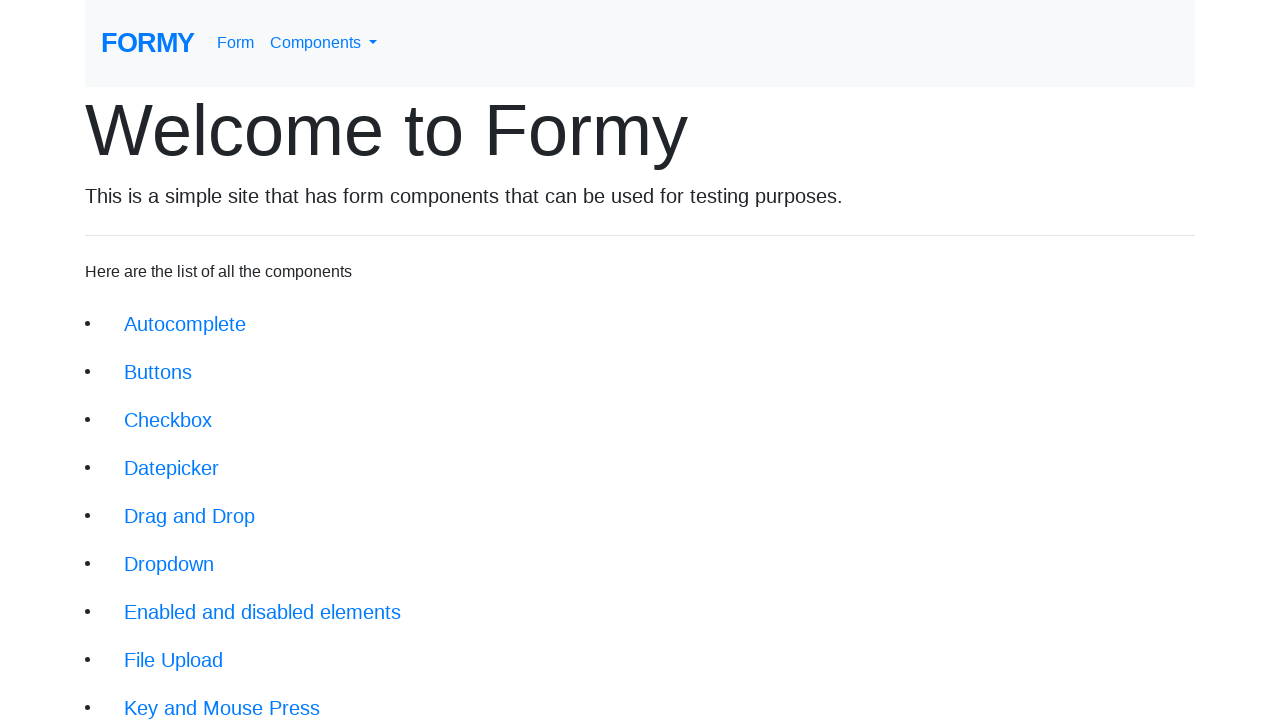

Clicked on Form link at (236, 43) on xpath=//a[text()='Form']
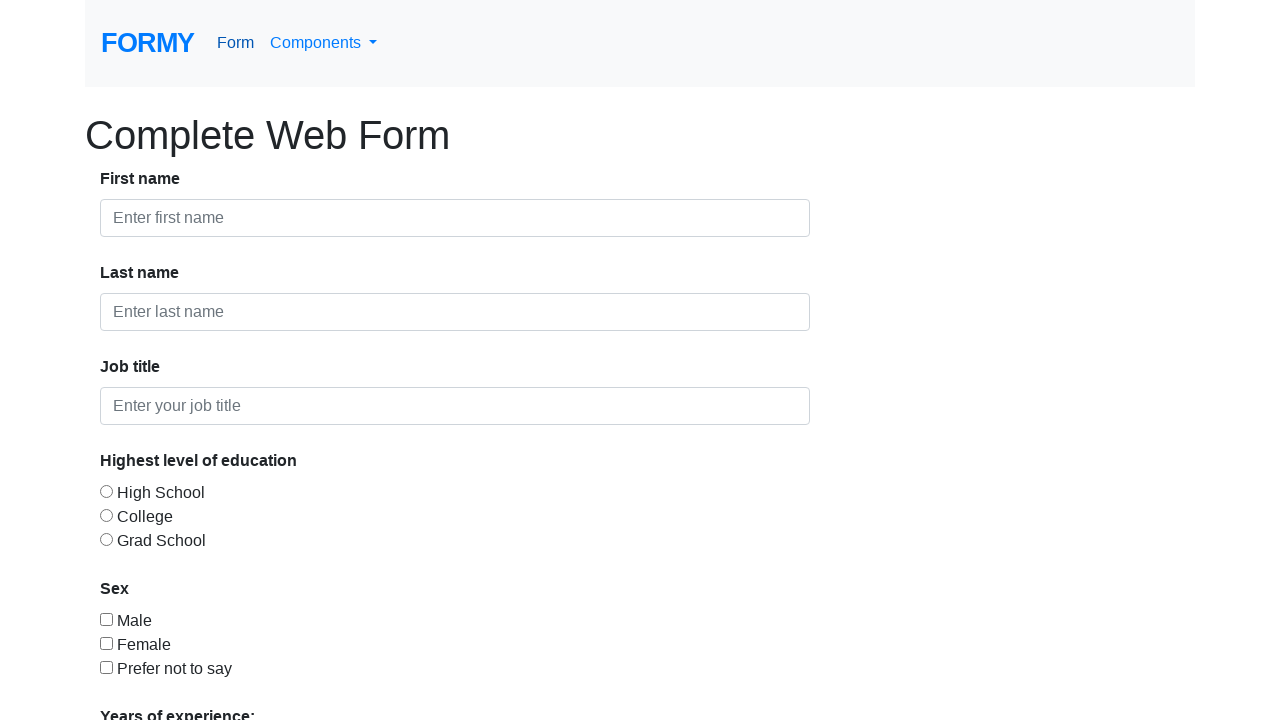

Clicked submit button with empty form at (148, 680) on xpath=//a[@class='btn btn-lg btn-primary']
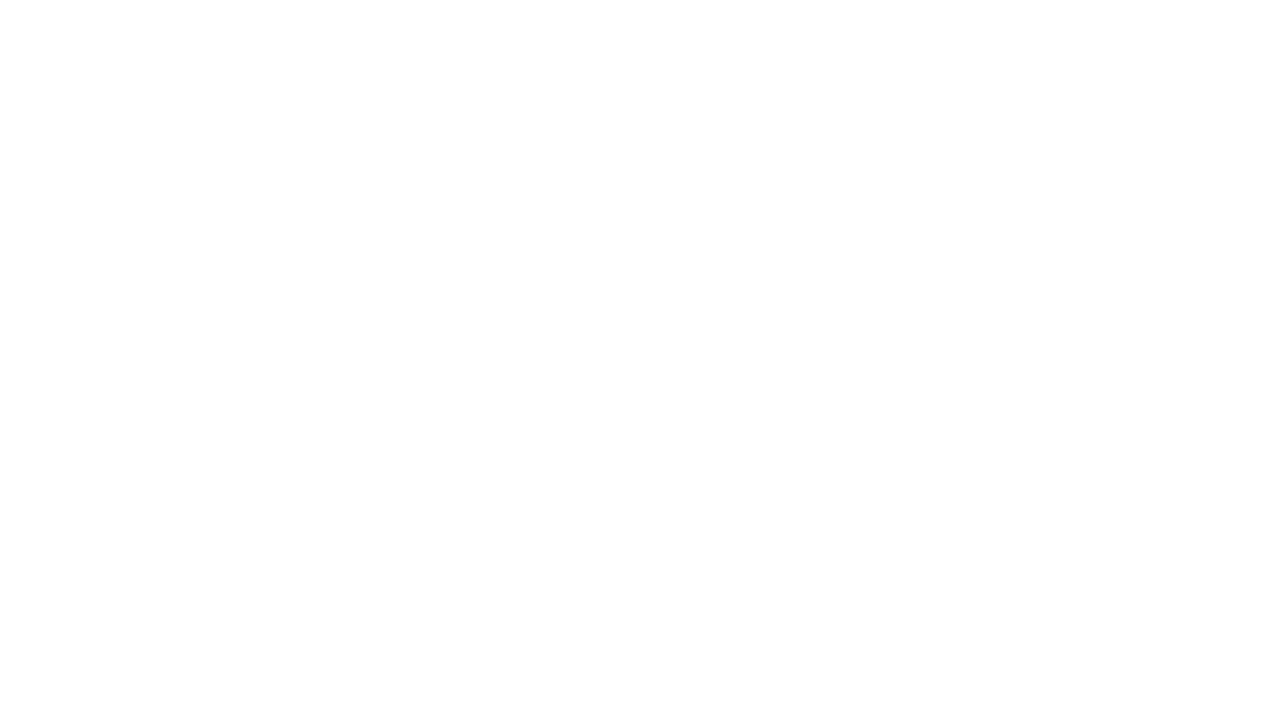

Success alert message appeared
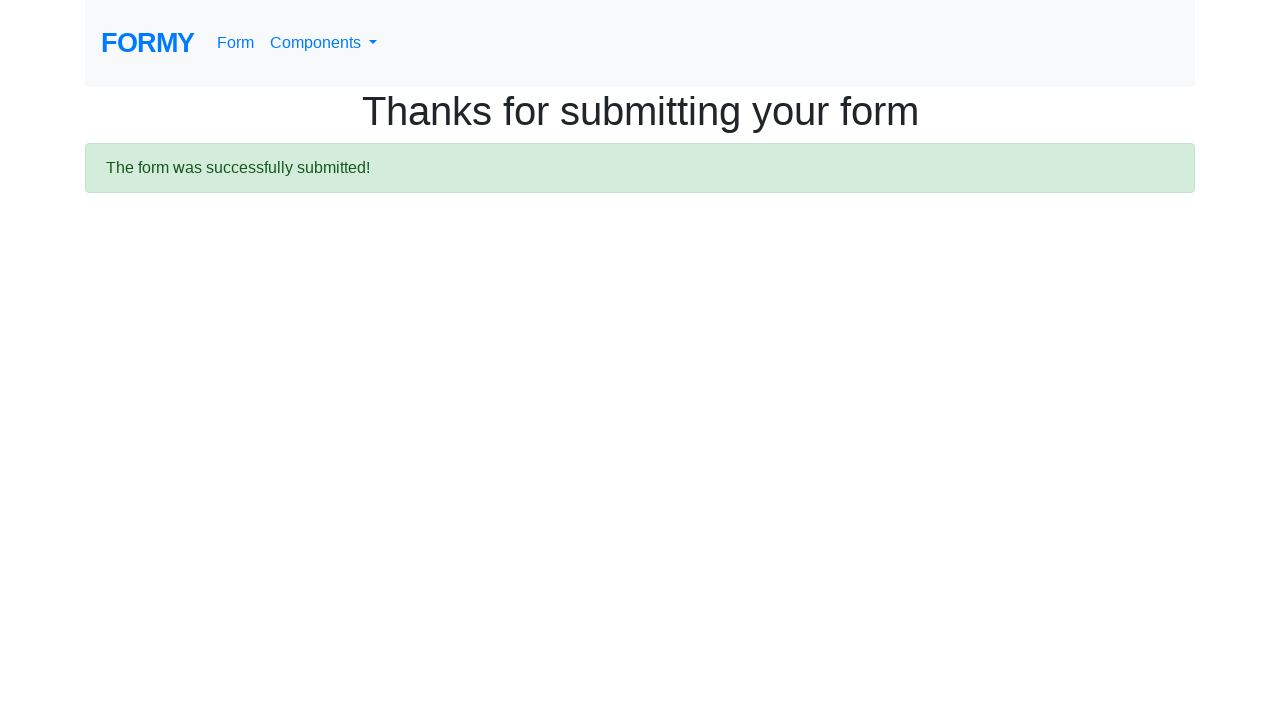

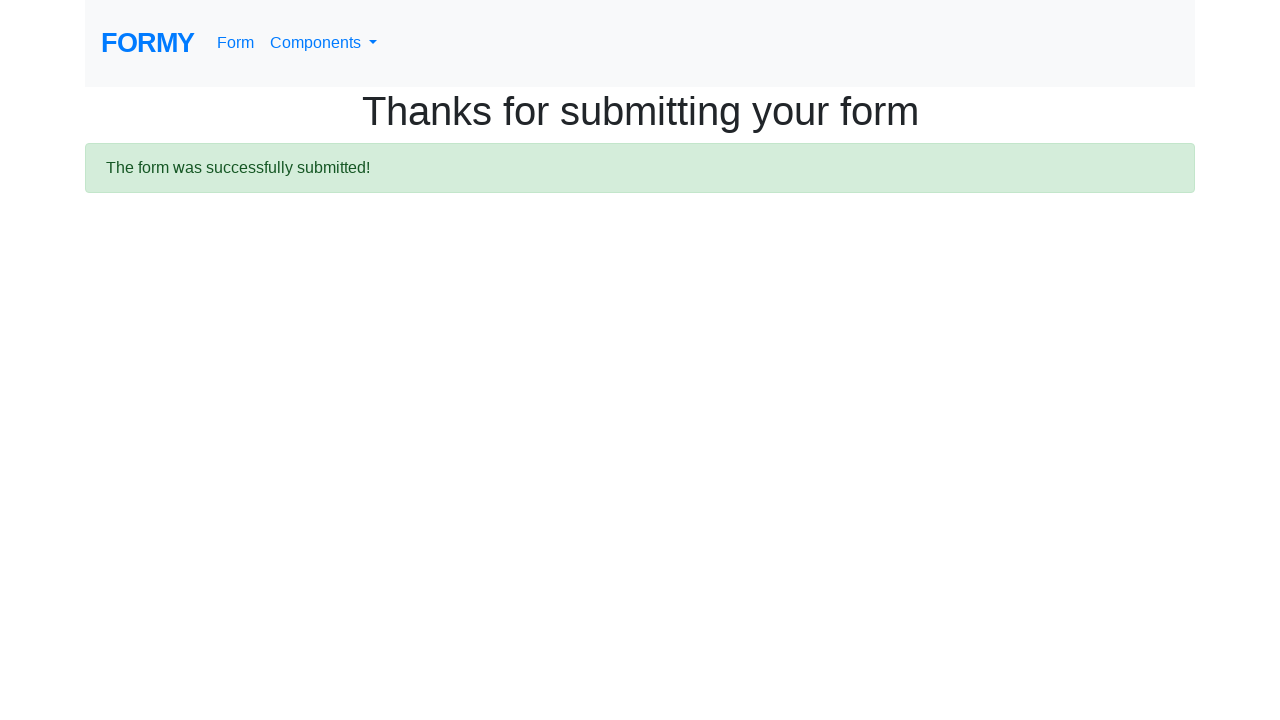